Tests a text box form by filling in user name, email, current address, and permanent address fields, then submitting the form

Starting URL: https://demoqa.com/text-box

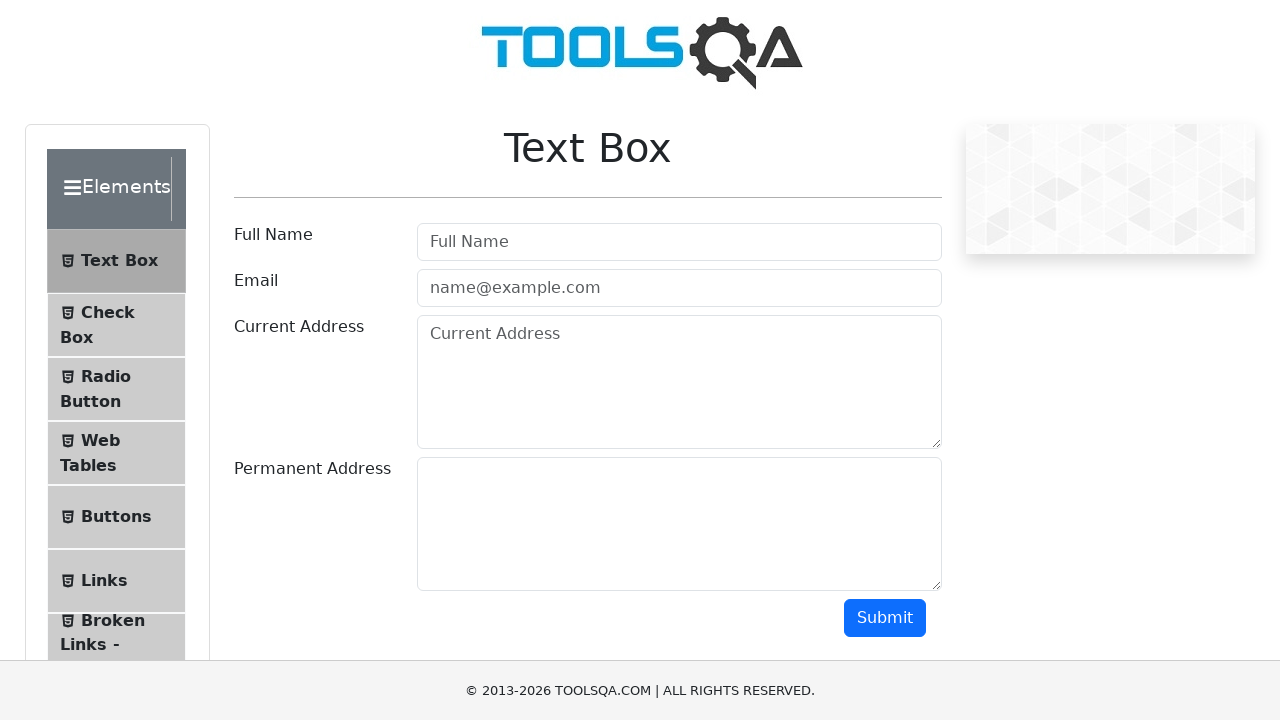

Filled user name field with 'Fernando Martinez' on //input[contains(@id,'userName')]
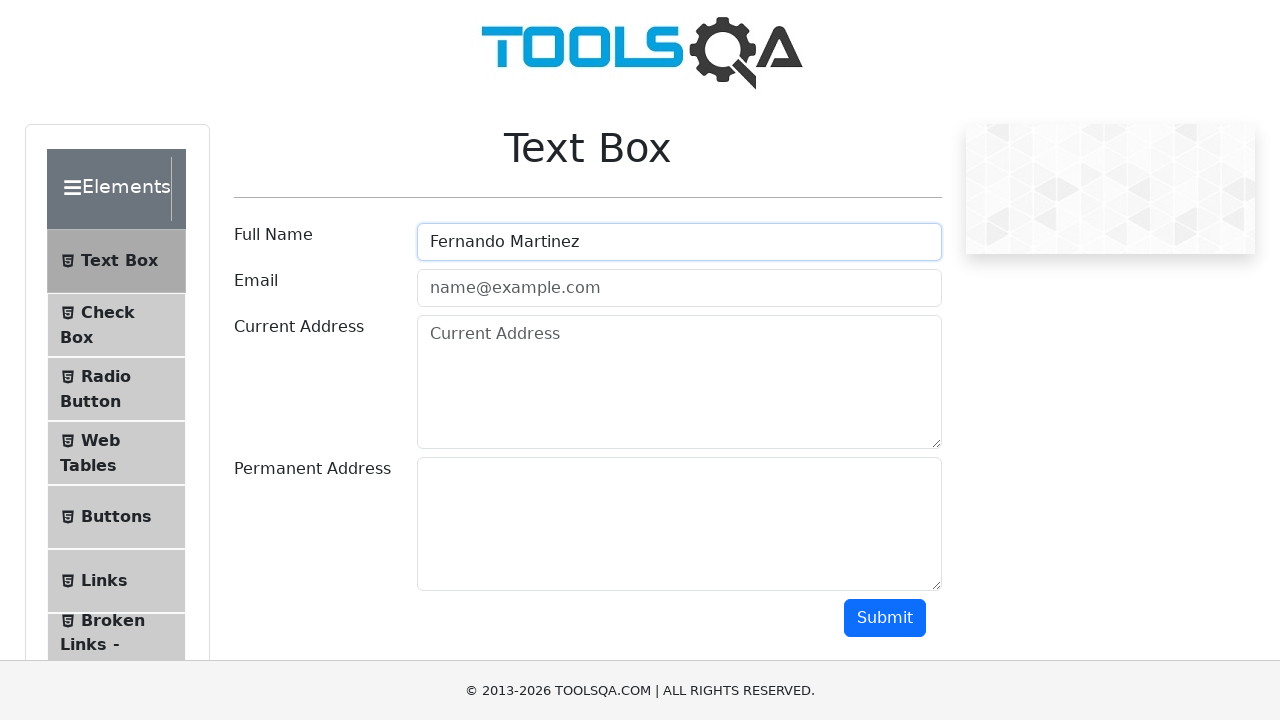

Filled email field with 'fernando.test@example.com' on //input[contains(@id,'userEmail')]
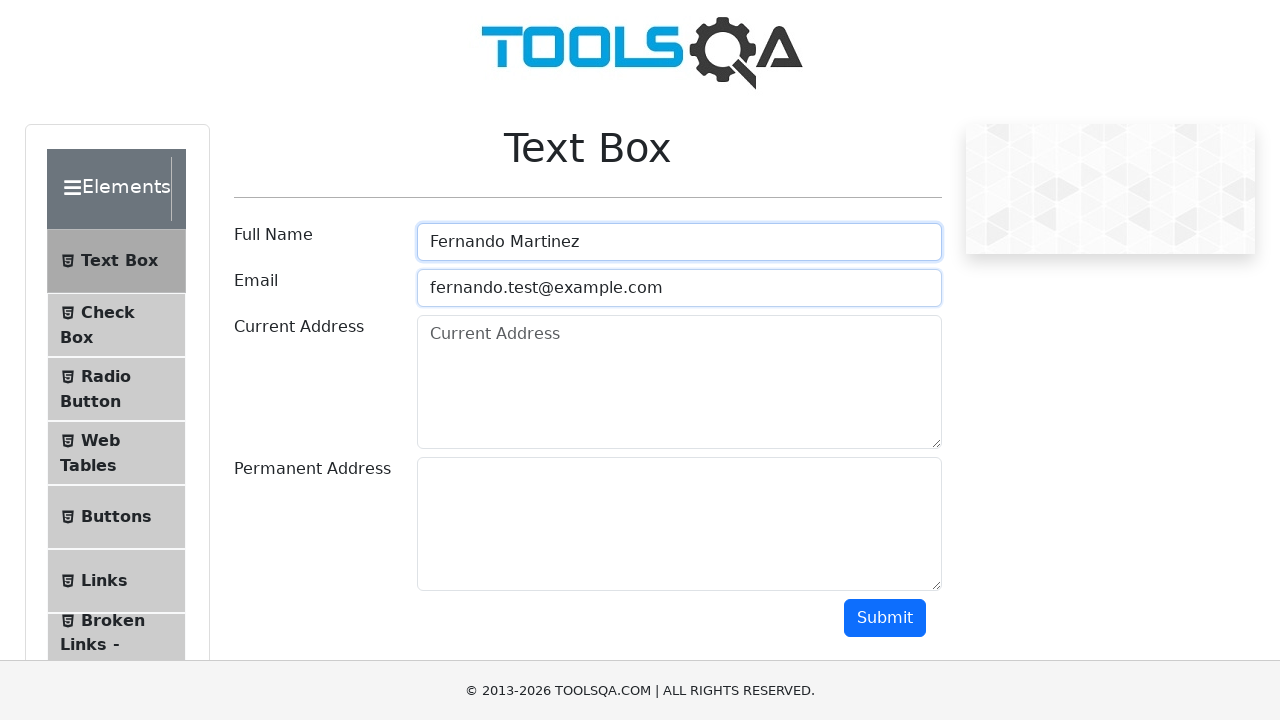

Filled current address field with 'Tres de Febrero 1234' on //*[@id='currentAddress']
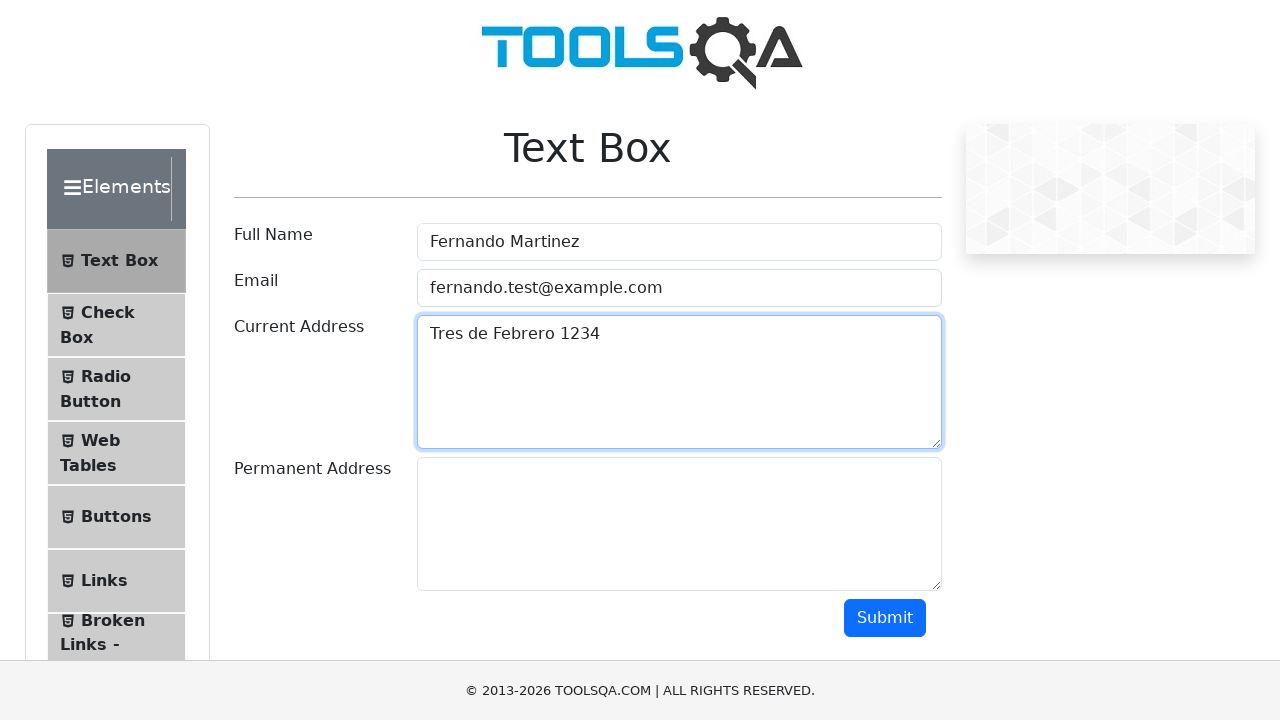

Filled permanent address field with 'Martin Coronado 5678' on //*[@id='permanentAddress']
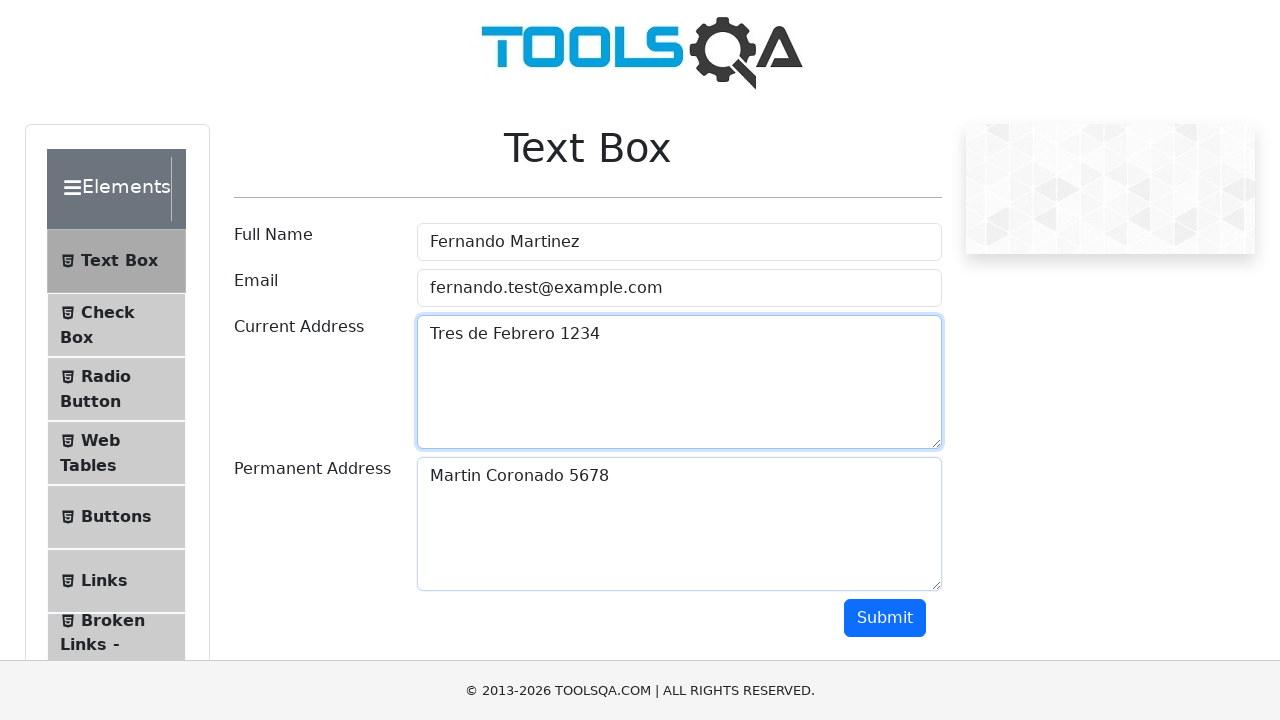

Scrolled down to make submit button visible
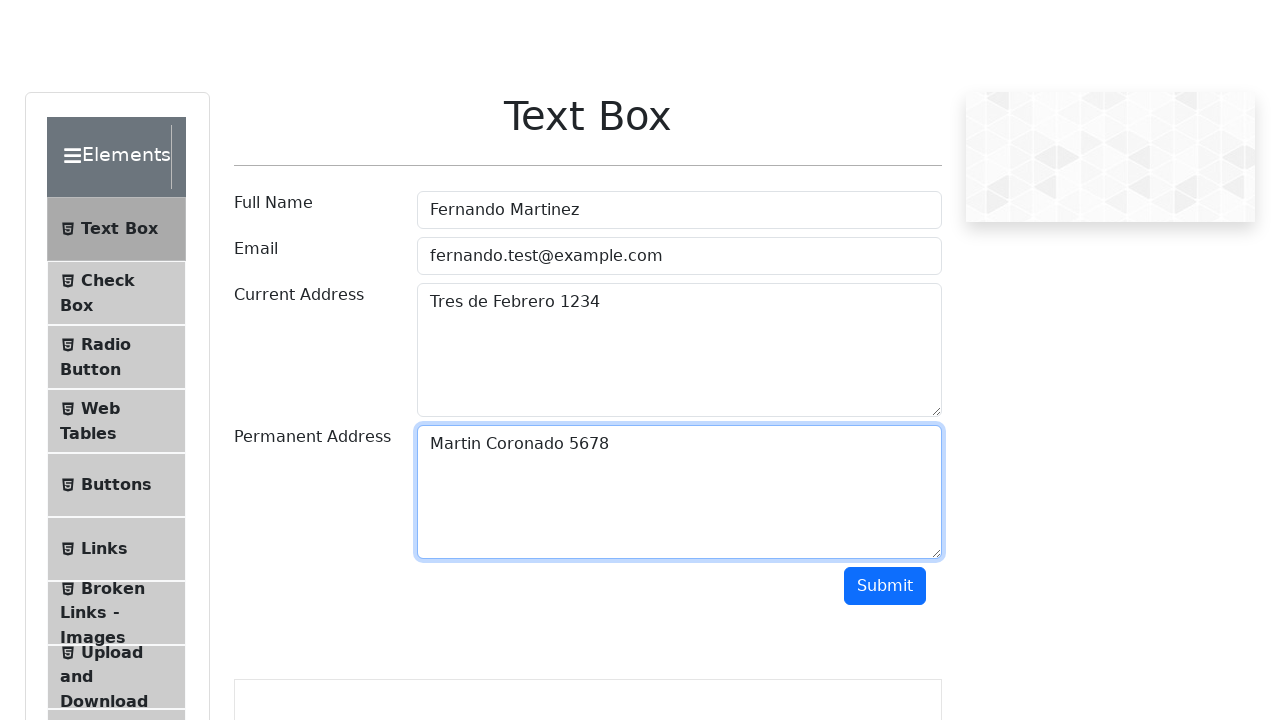

Clicked submit button to submit the form at (885, 118) on xpath=//*[@id='submit']
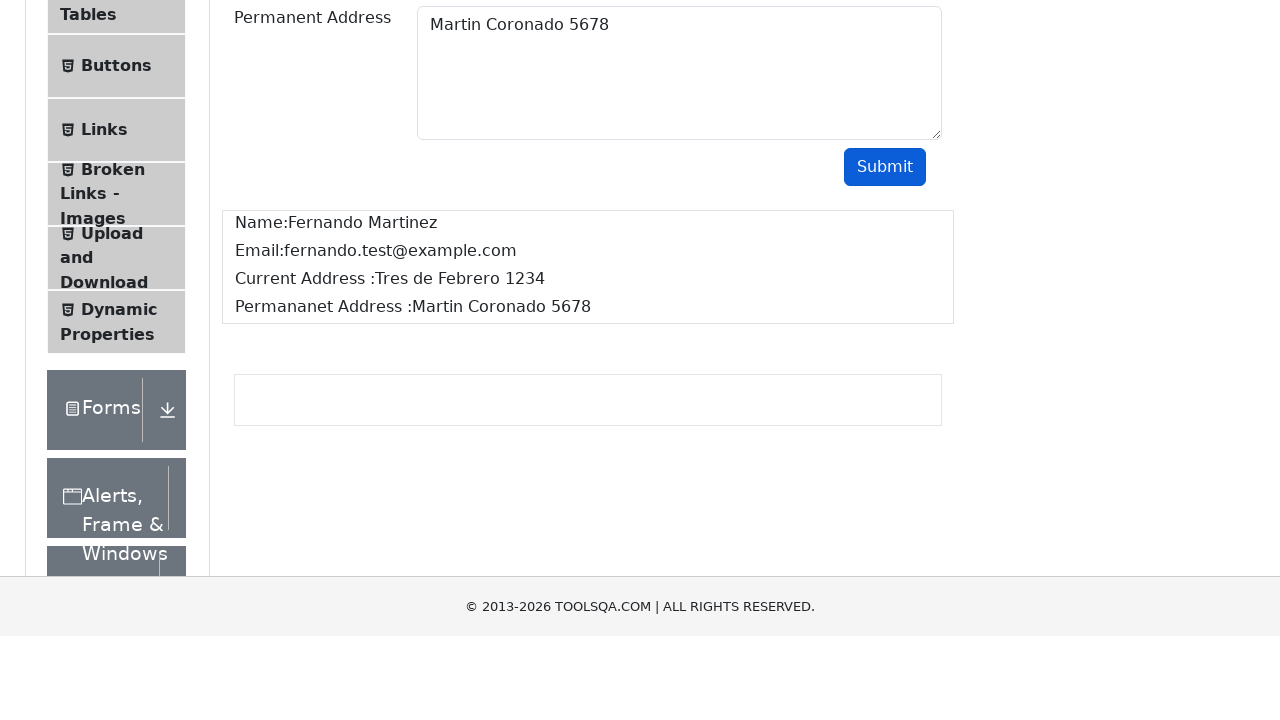

Form submission confirmed - output section appeared
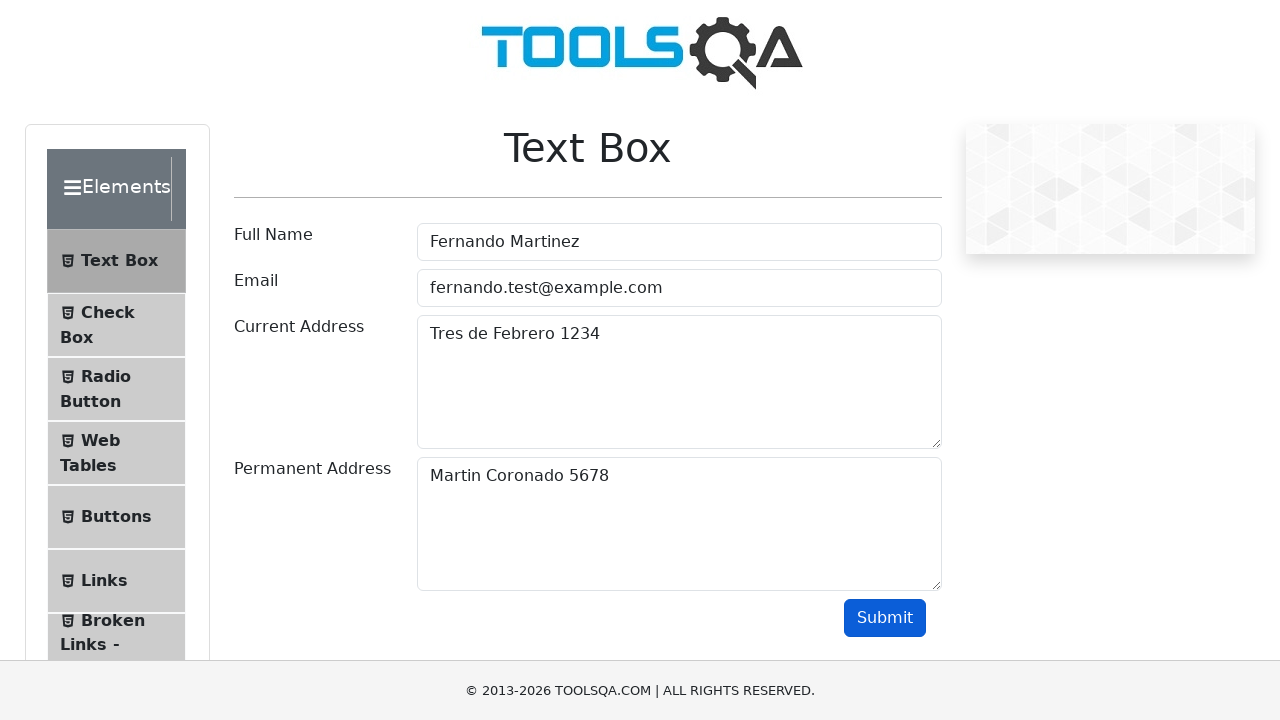

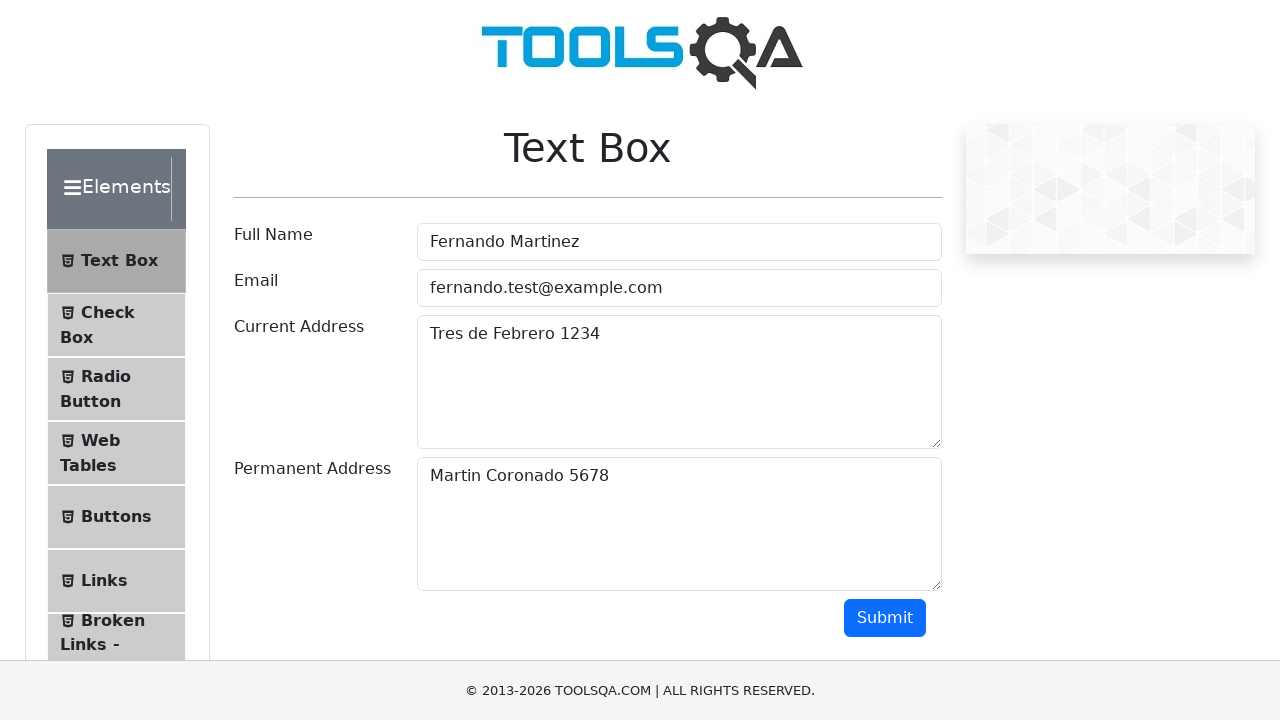